Tests drag and drop functionality by dragging an element from one location and dropping it to another target location

Starting URL: http://testautomationpractice.blogspot.com/

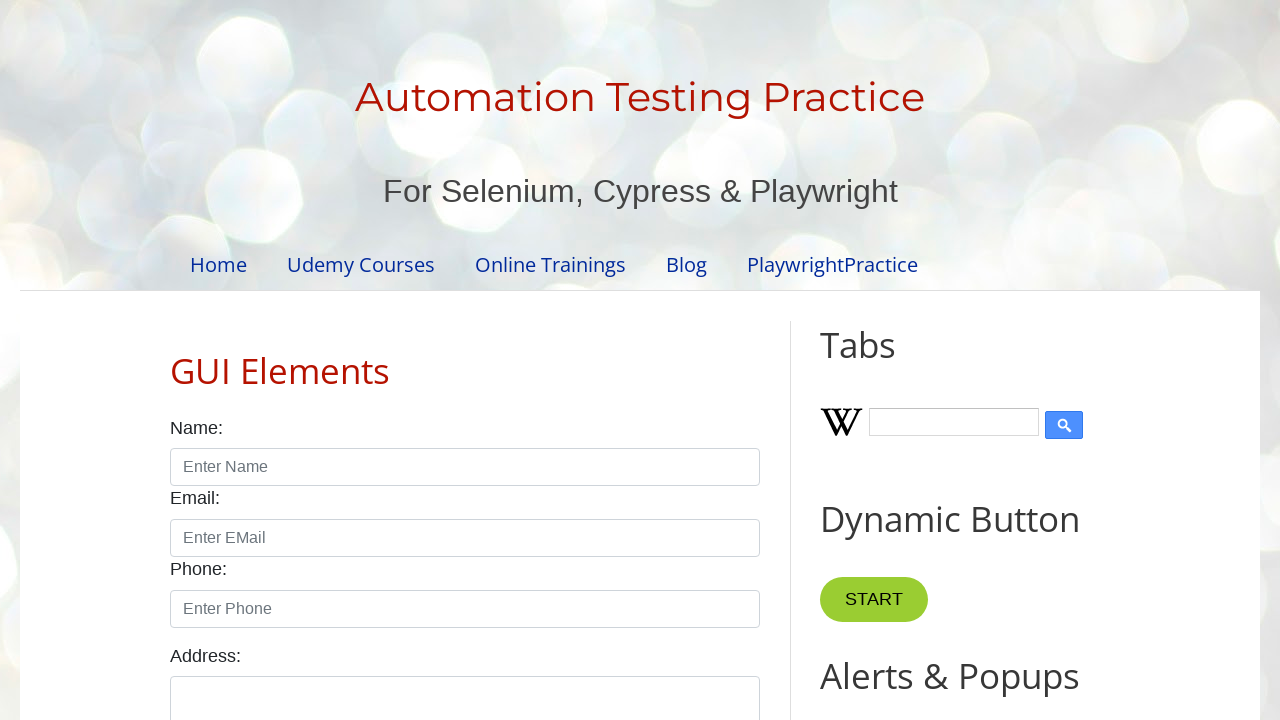

Located draggable element with id 'draggable'
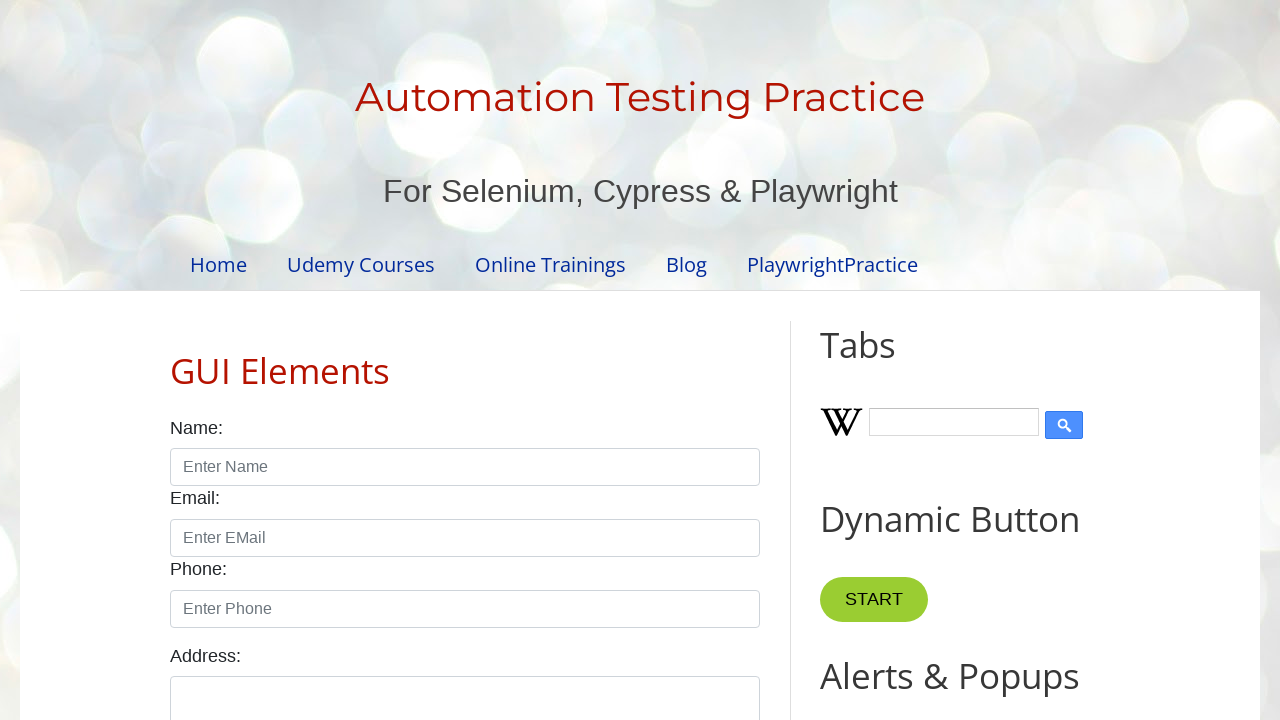

Located droppable target element with id 'droppable'
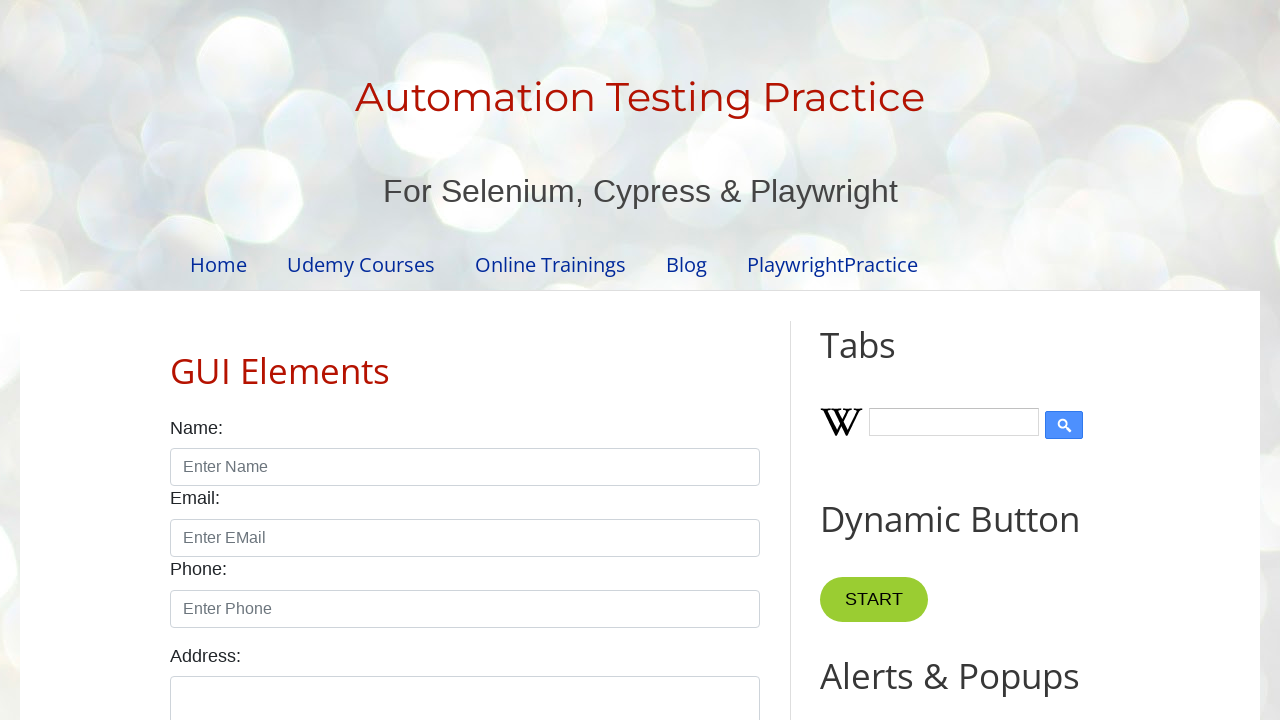

Performed drag and drop action from draggable element to droppable target at (1015, 386)
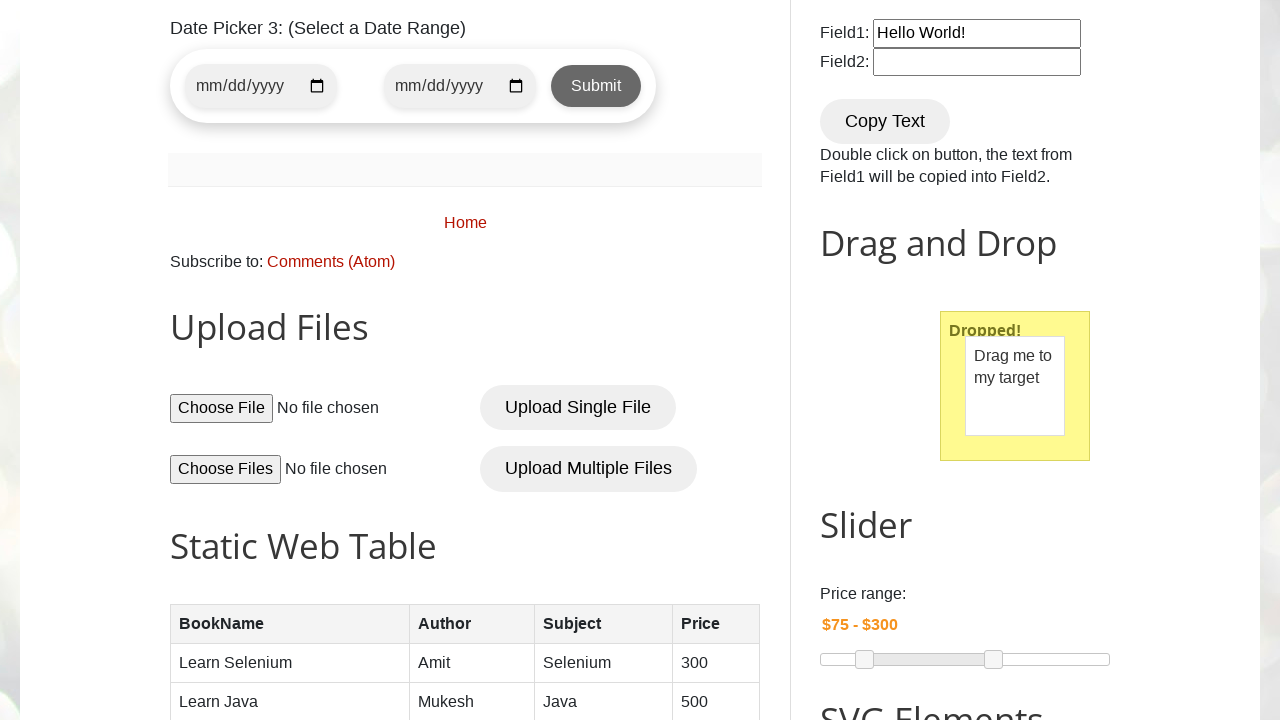

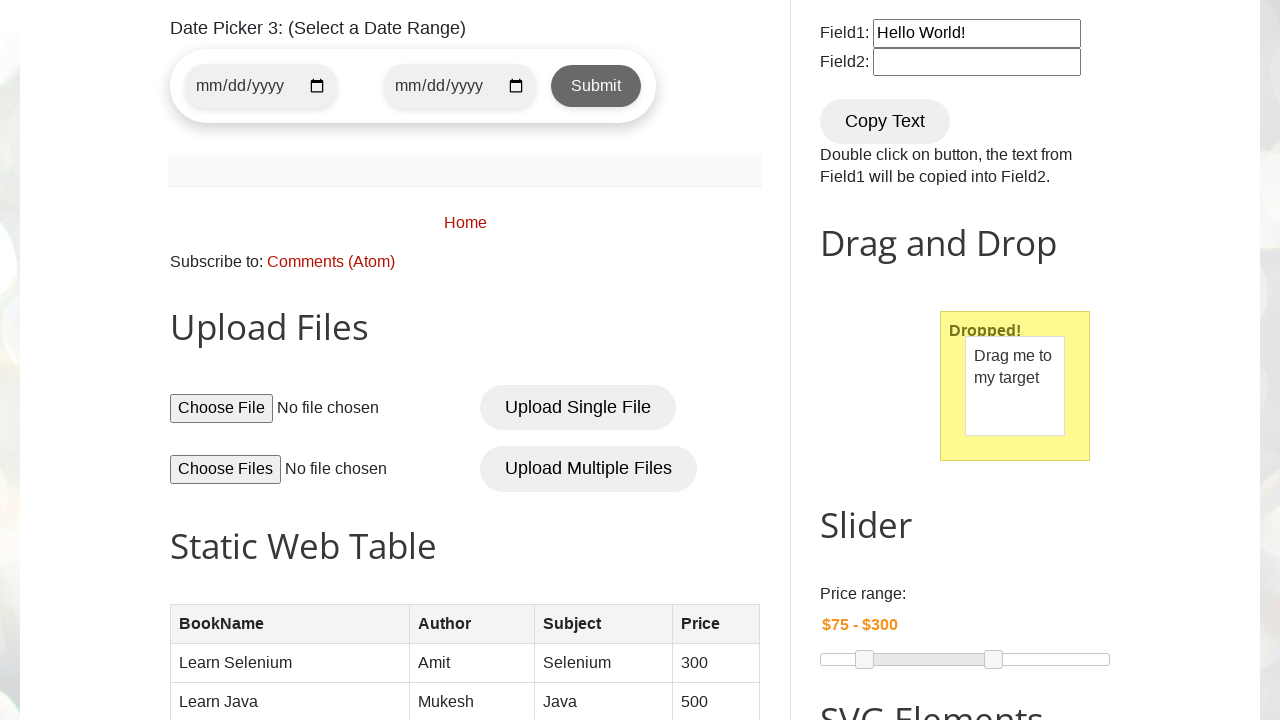